Tests handling of JavaScript alerts, confirms, and prompts by clicking buttons and interacting with the dialog boxes

Starting URL: https://syntaxprojects.com/javascript-alert-box-demo.php

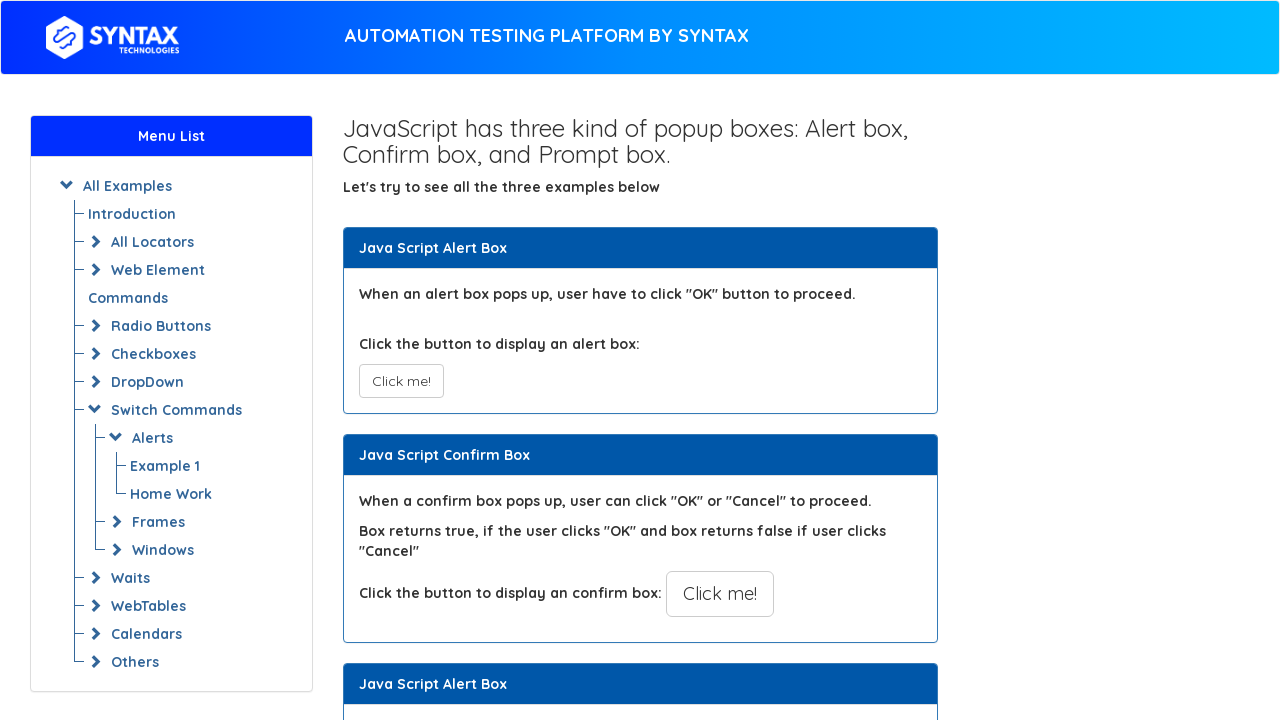

Clicked button to trigger simple alert at (401, 381) on xpath=//button[@onclick='myAlertFunction()']
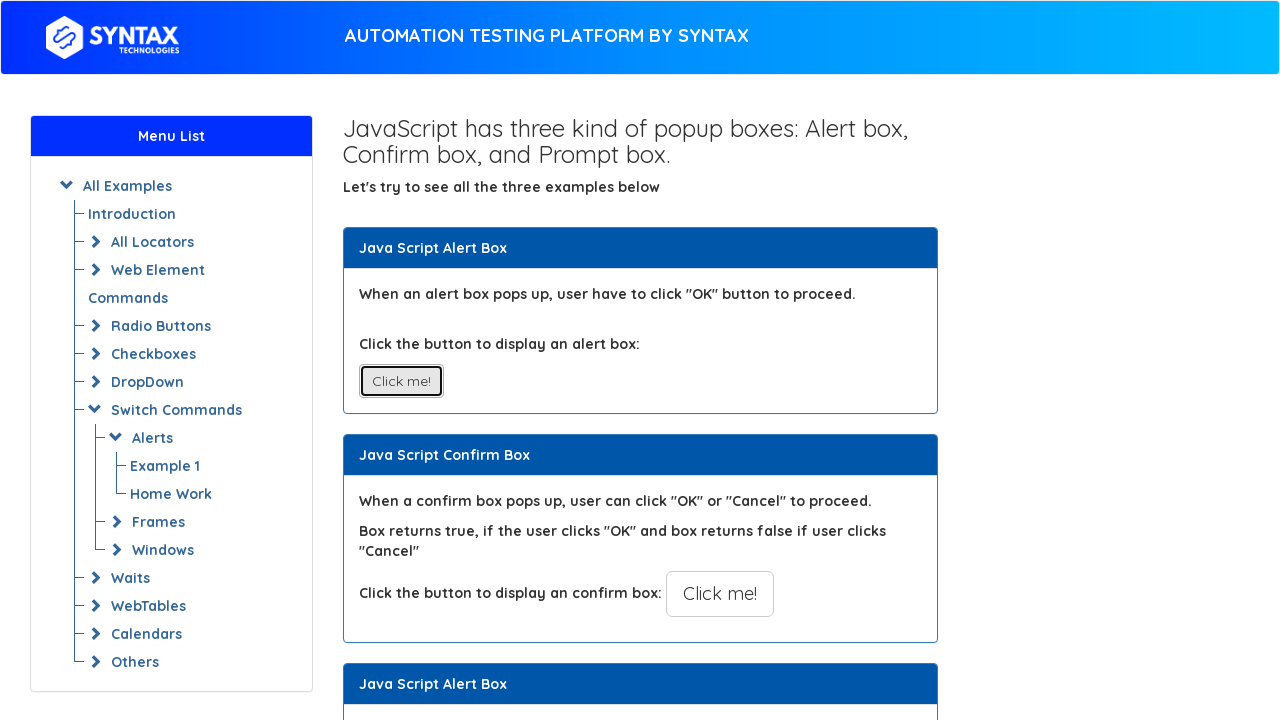

Accepted the alert dialog
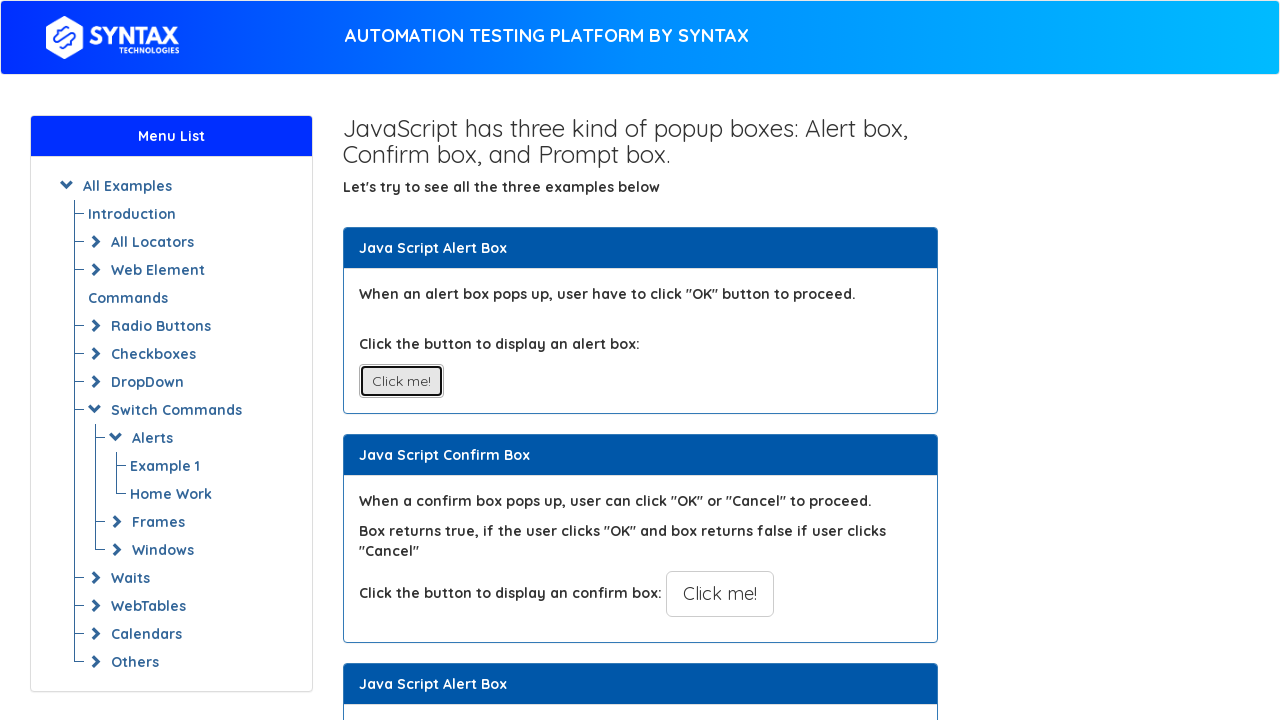

Clicked button to trigger confirm dialog at (720, 594) on xpath=//button[@onclick='myConfirmFunction()']
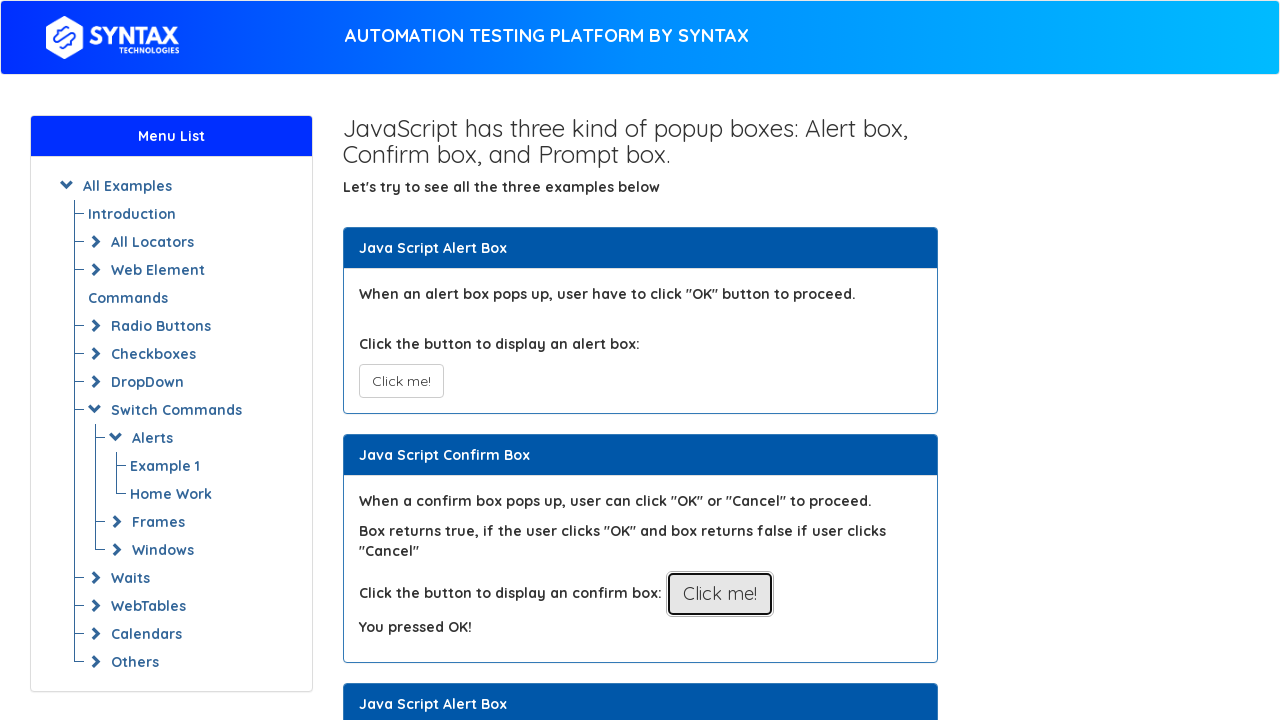

Dismissed the confirm dialog
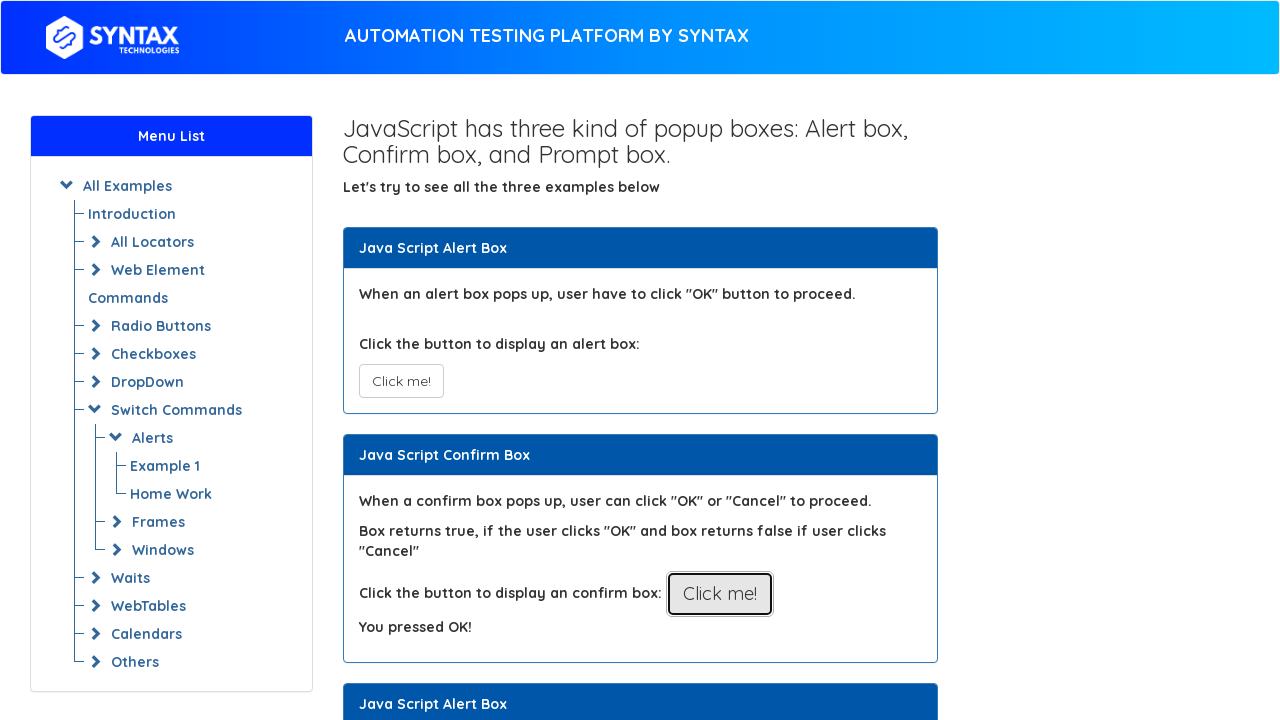

Retrieved confirm demo text: You pressed OK!
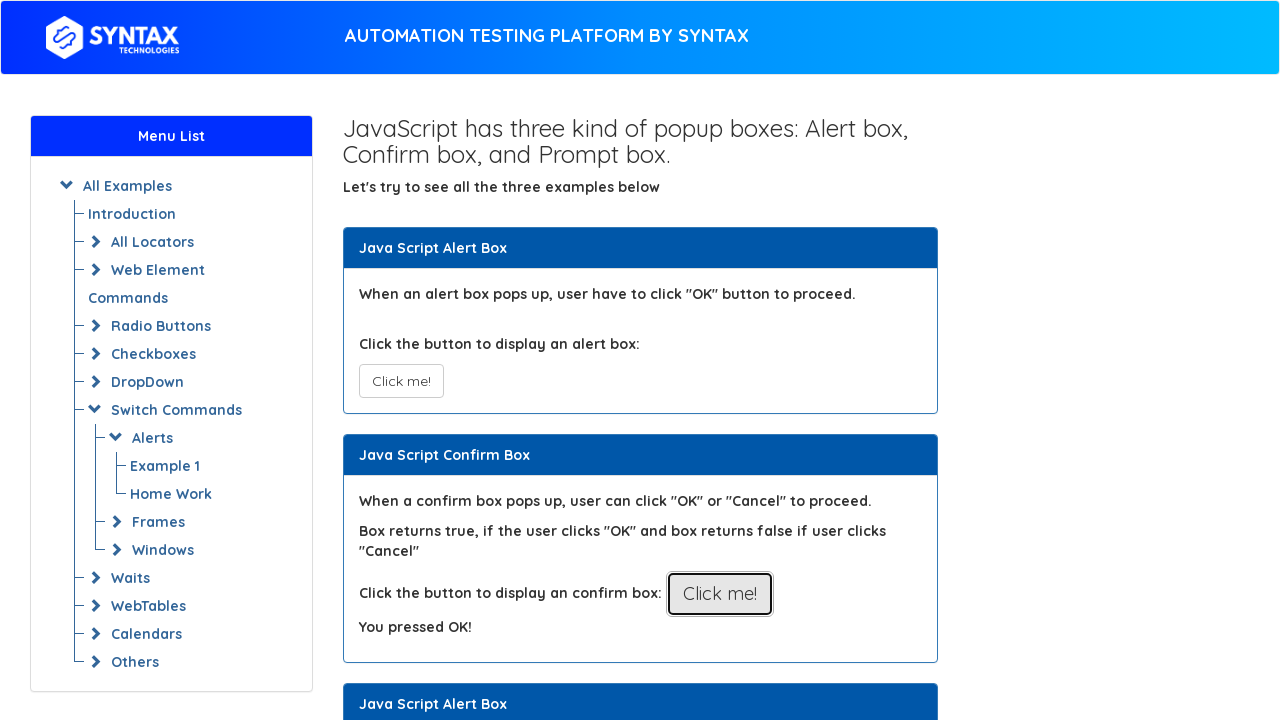

Clicked button to trigger prompt dialog at (714, 360) on xpath=//button[@onclick='myPromptFunction()']
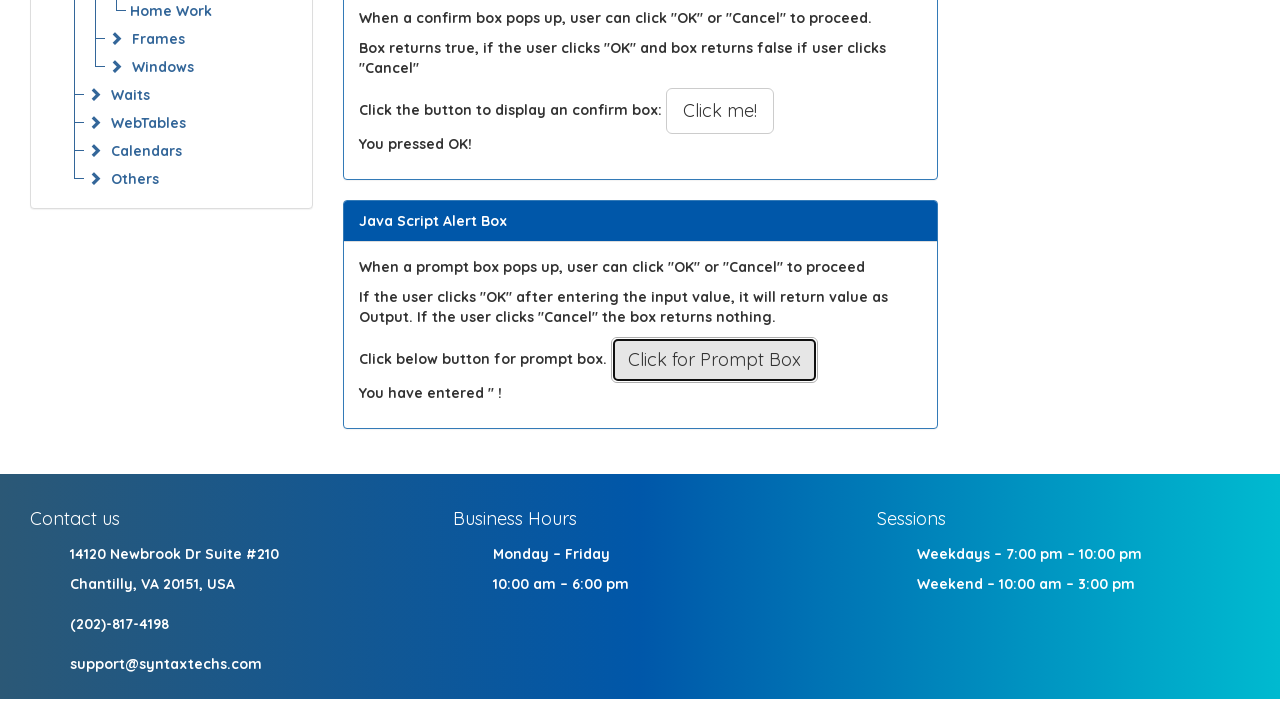

Entered 'Name' in prompt dialog and accepted
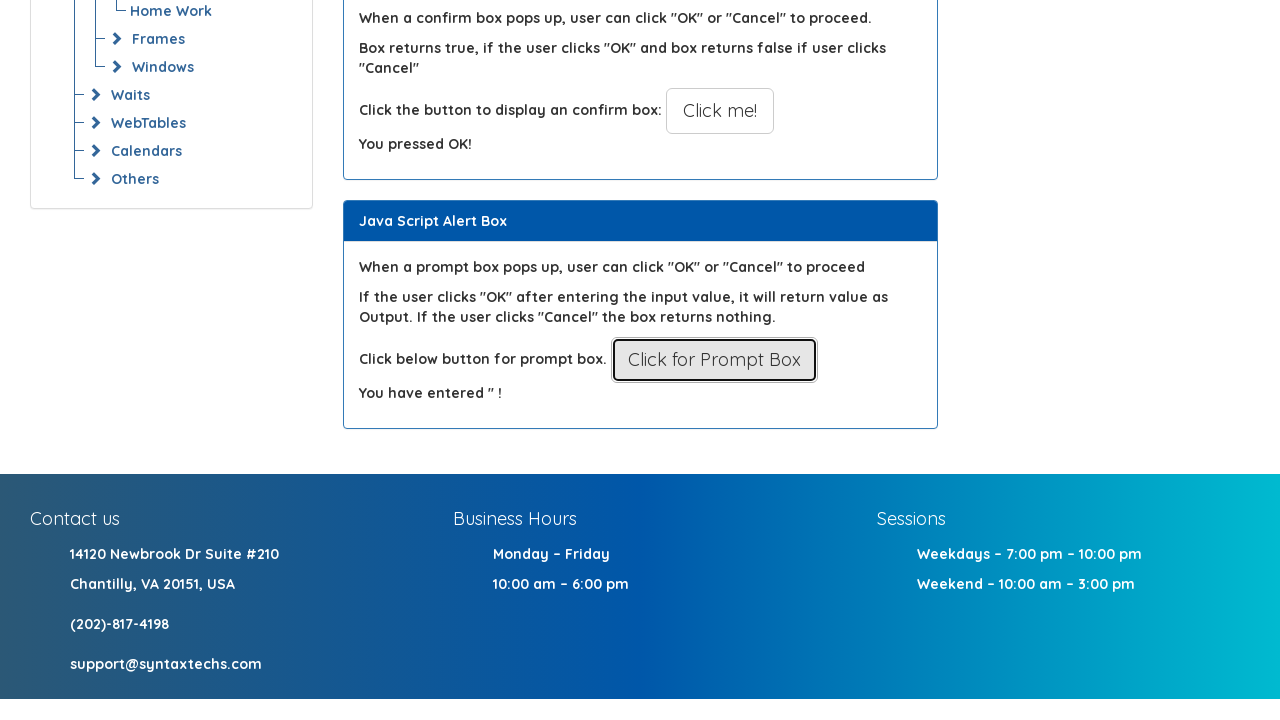

Retrieved prompt demo text: You have entered '' !
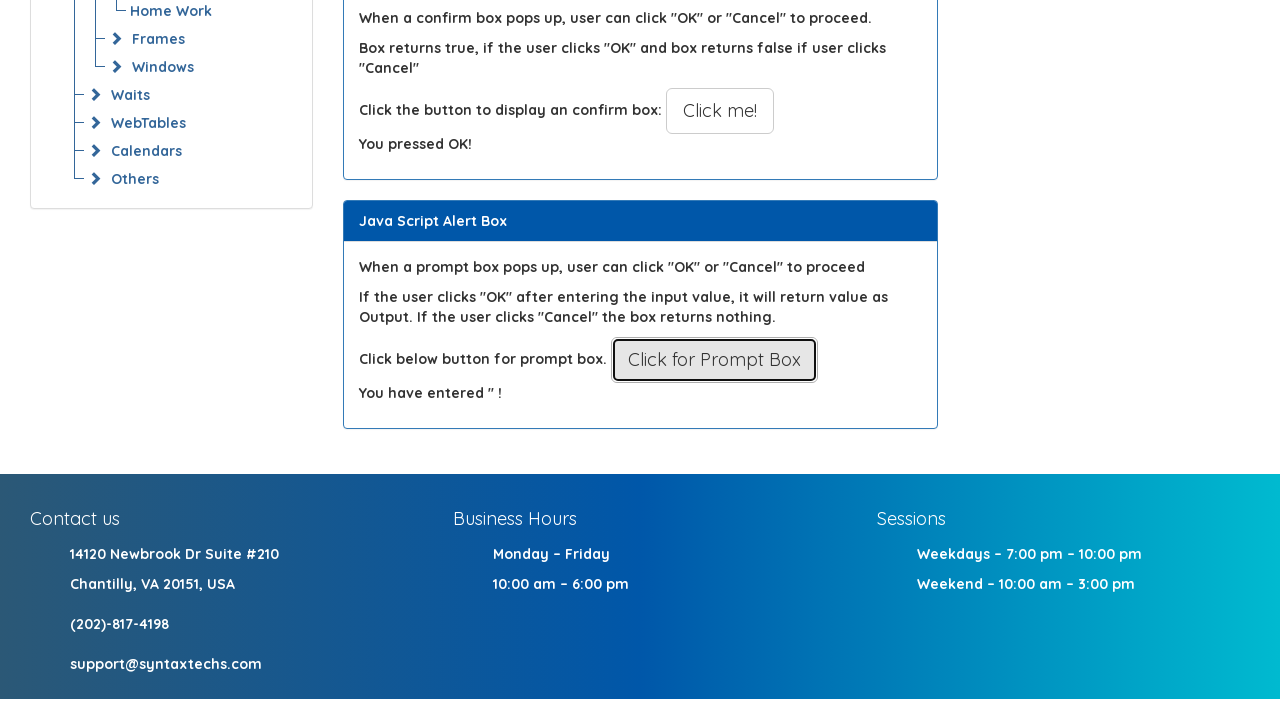

Prompt dialog handling failed - text did not match expected message
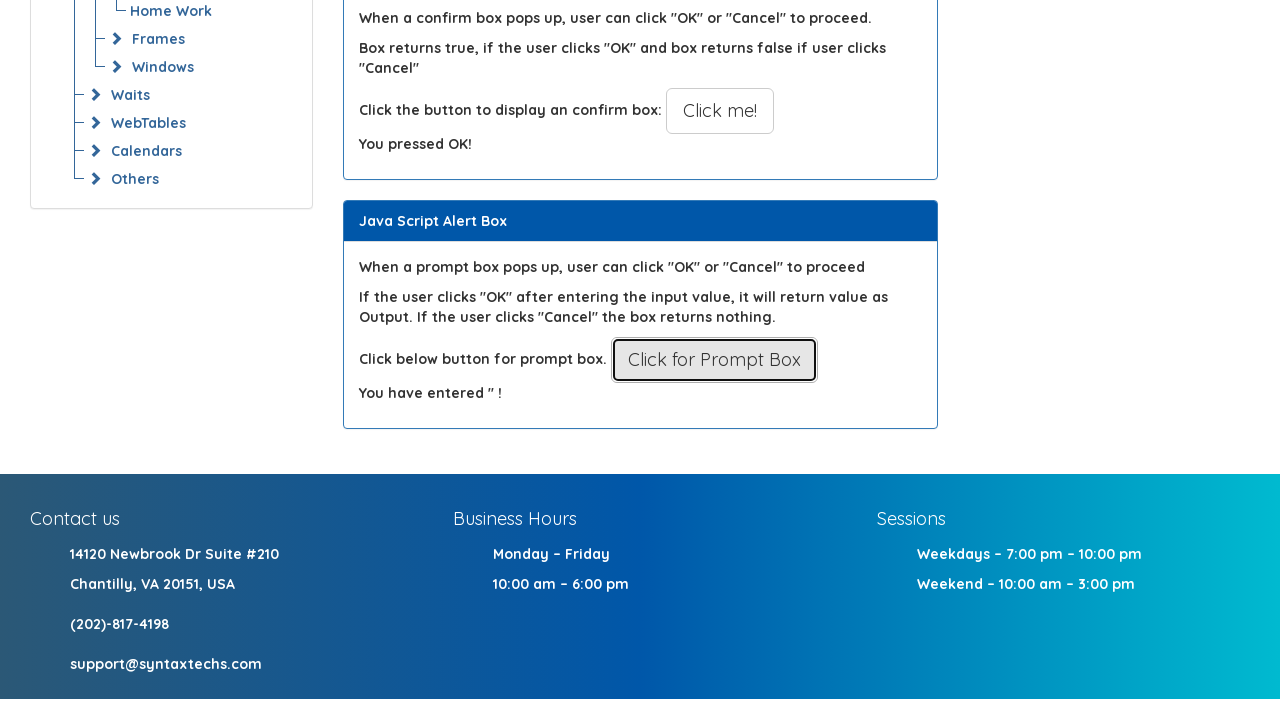

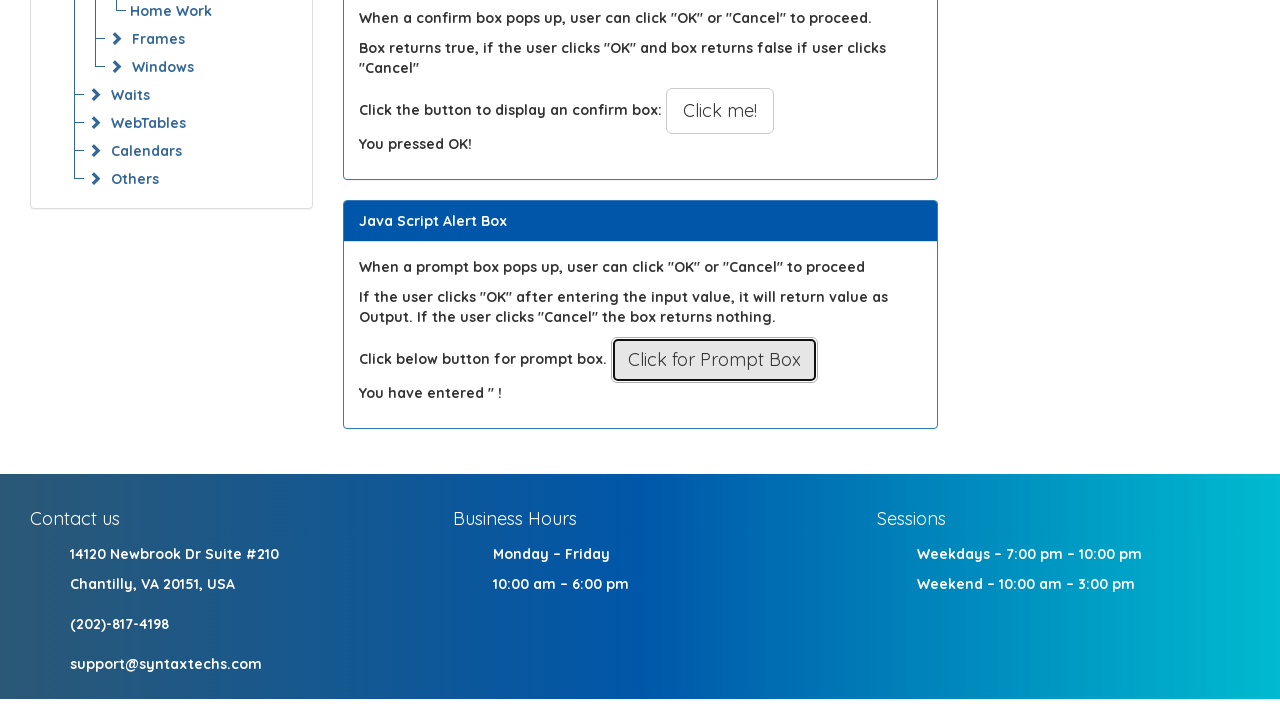